Opens the Artful Home website and verifies the page loads successfully

Starting URL: https://www.artfulhome.com/

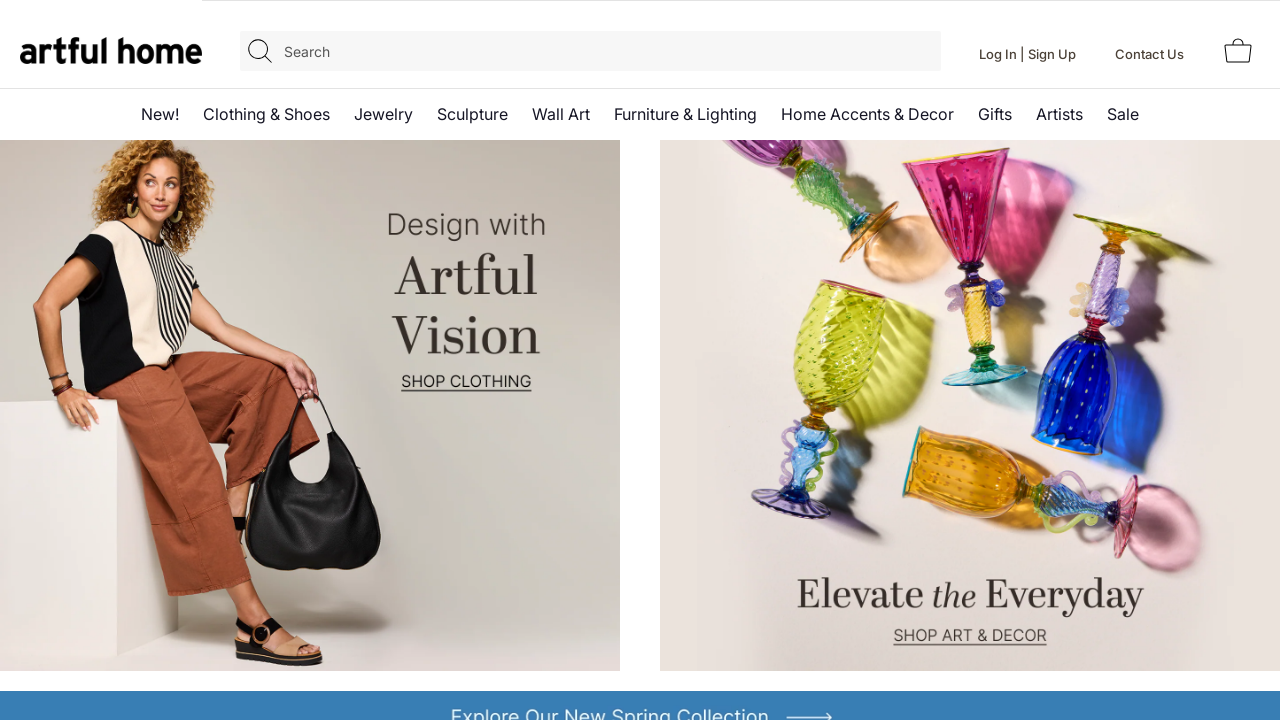

Waited for page DOM to load on Artful Home website
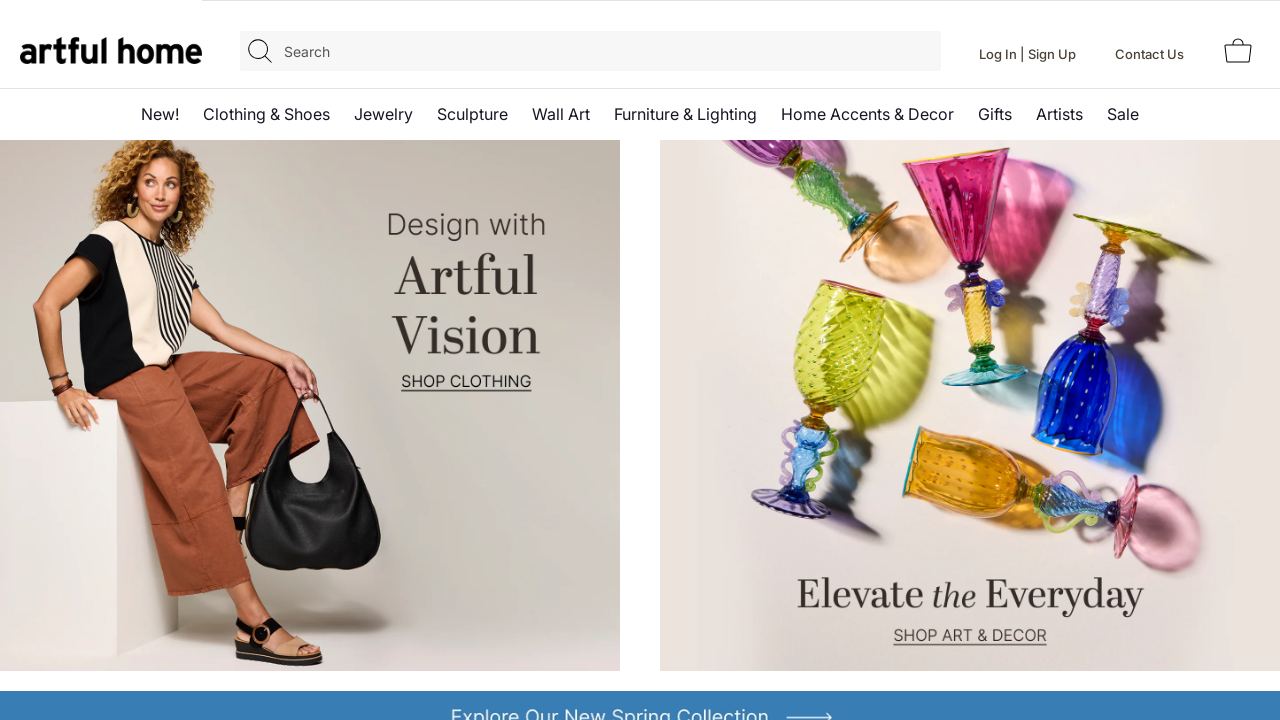

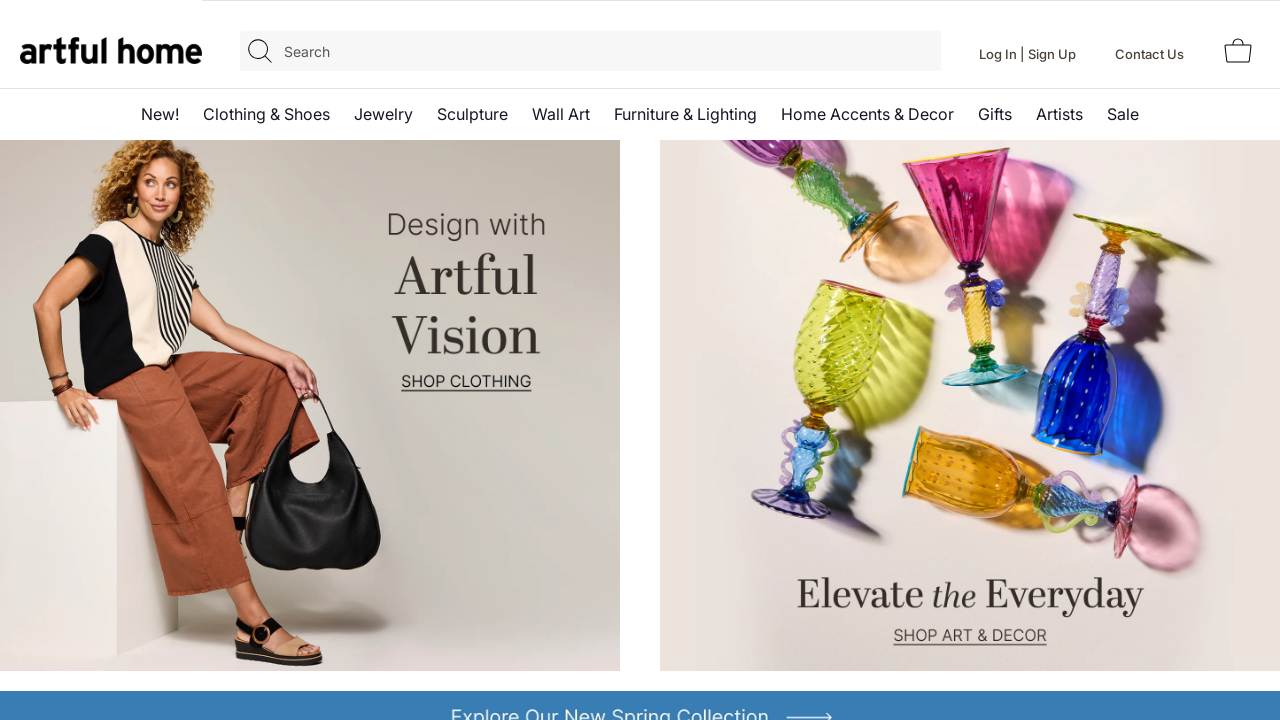